Tests the laminate calculator with different input values, verifying that entered values are correctly stored in form fields before calculating results.

Starting URL: https://masterskayapola.ru/kalkulyator/laminata.html

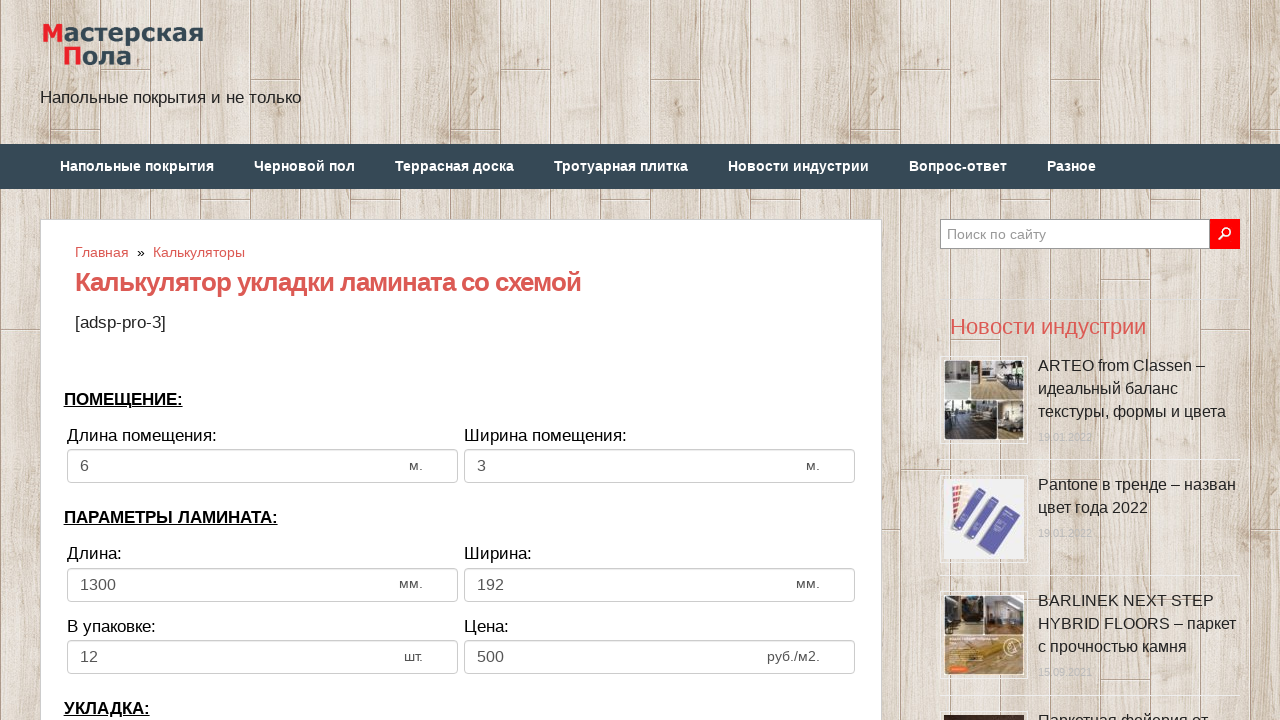

Selected direction option at index 0 on select[name='calc_direct']
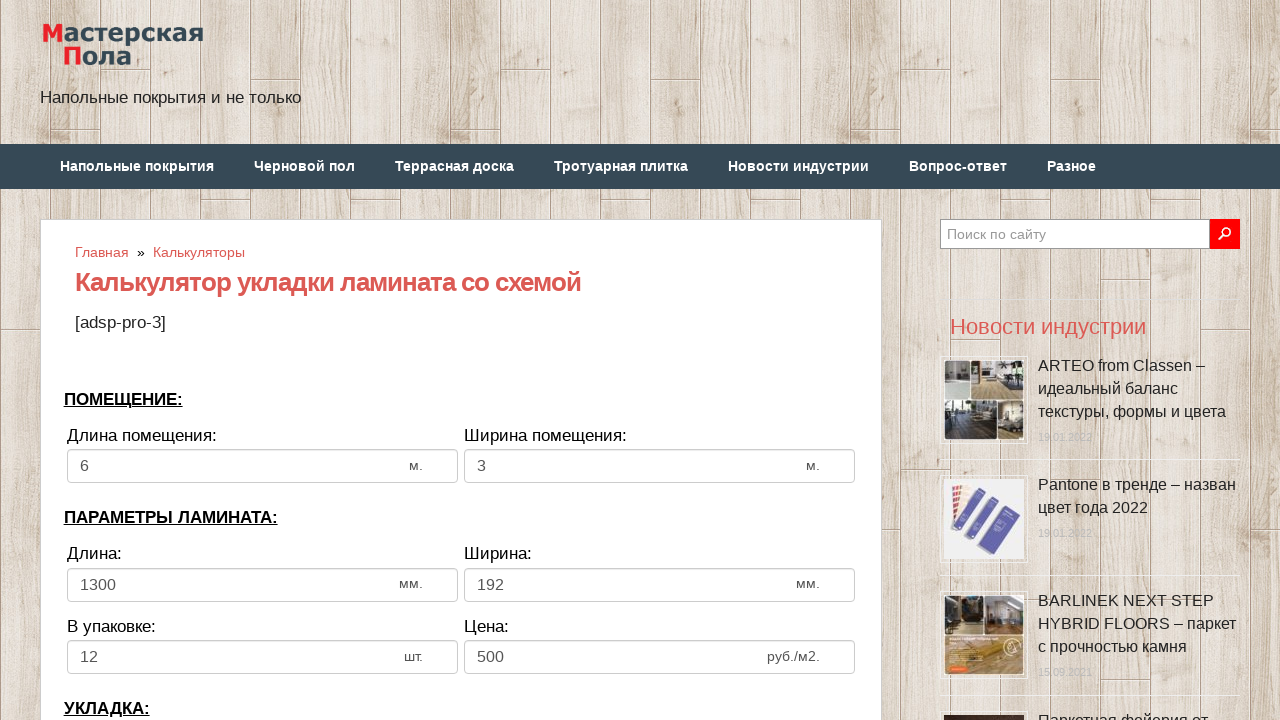

Cleared room width field on input[name='calc_roomwidth']
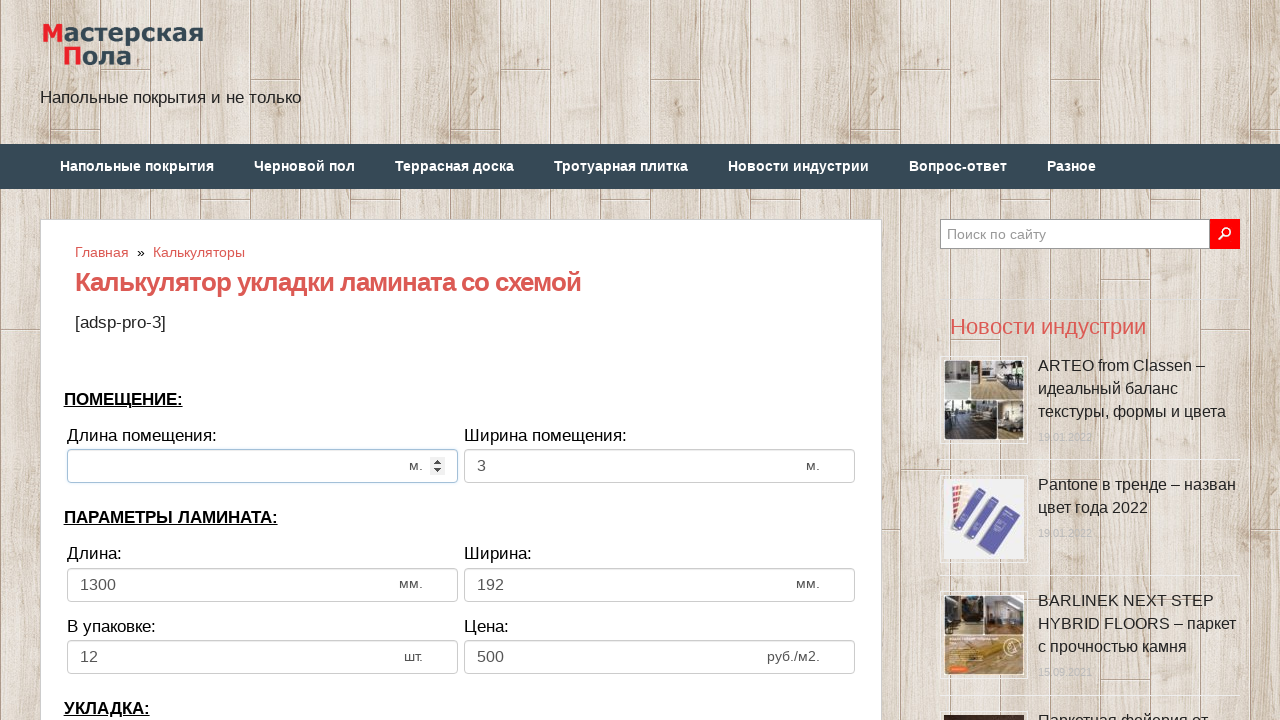

Filled room width with value 7 on input[name='calc_roomwidth']
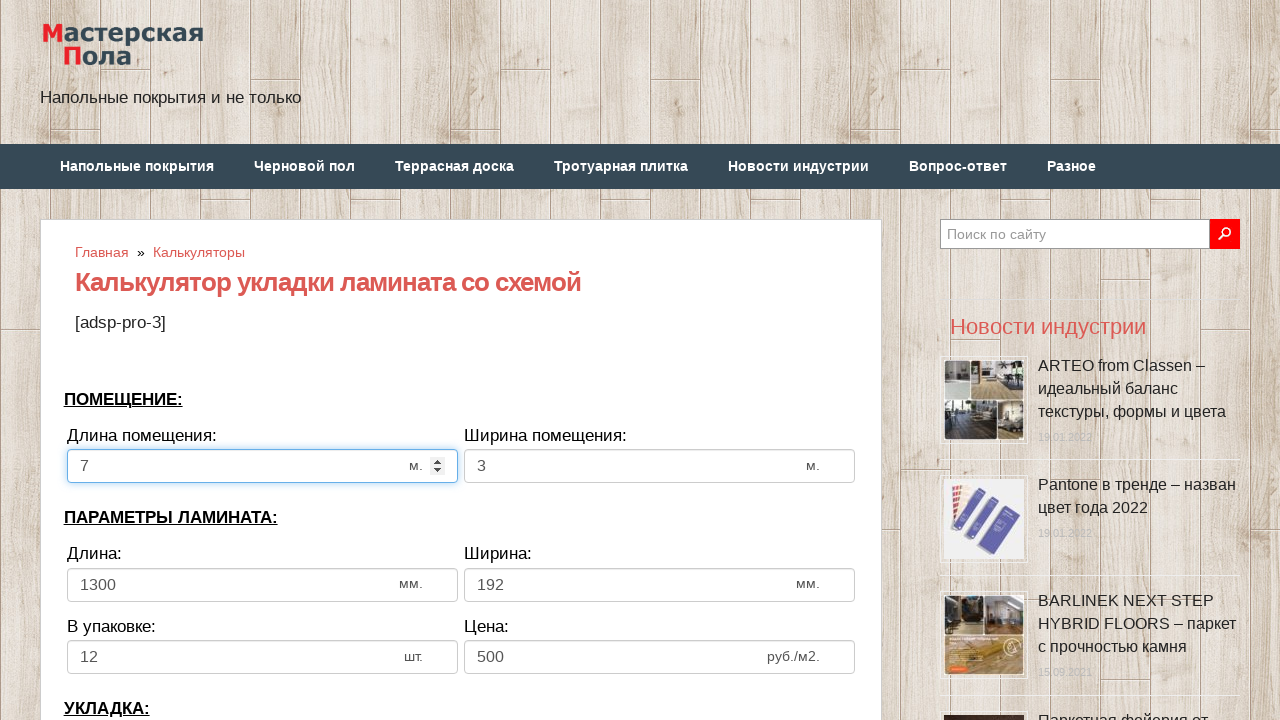

Cleared room height field on input[name='calc_roomheight']
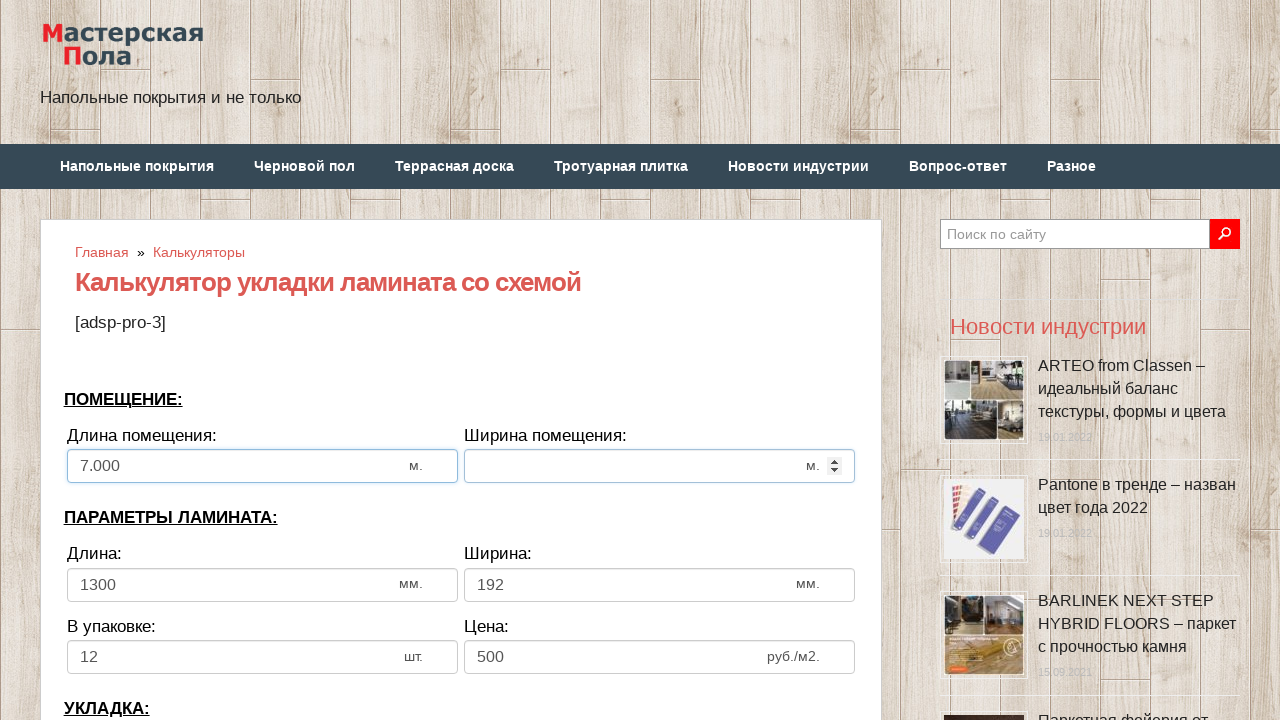

Filled room height with value 5 on input[name='calc_roomheight']
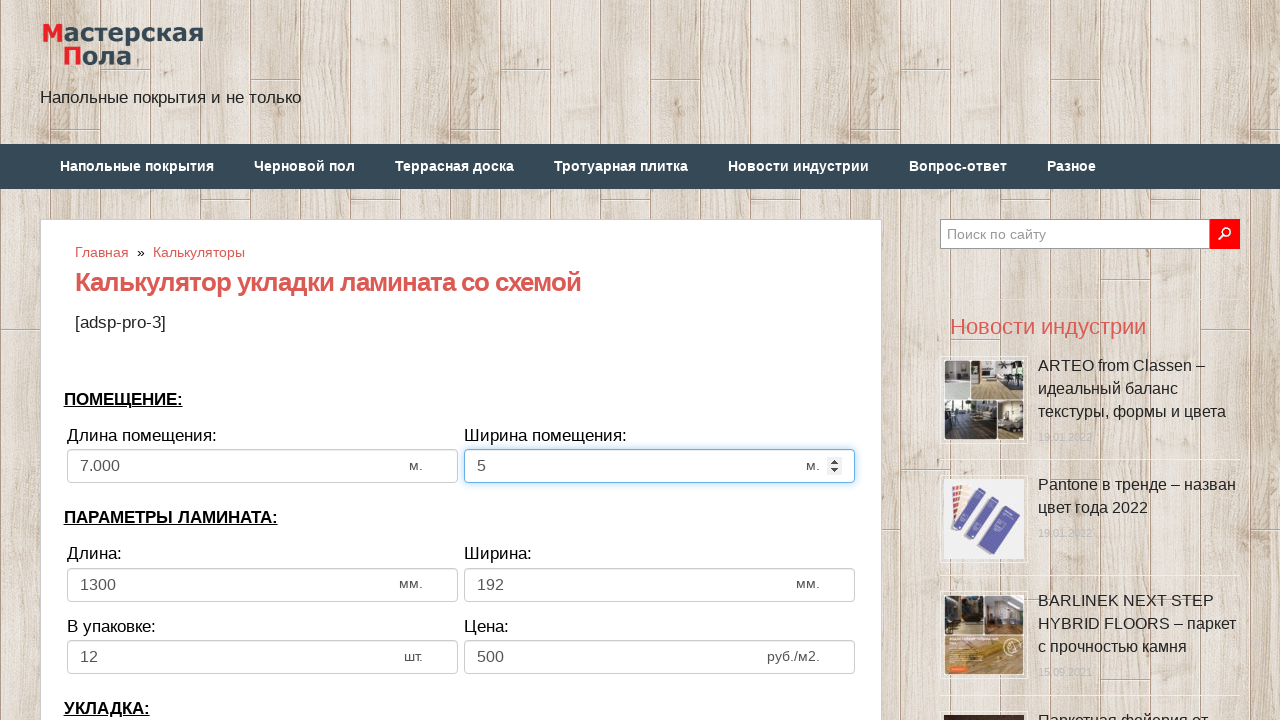

Cleared laminate width field on input[name='calc_lamwidth']
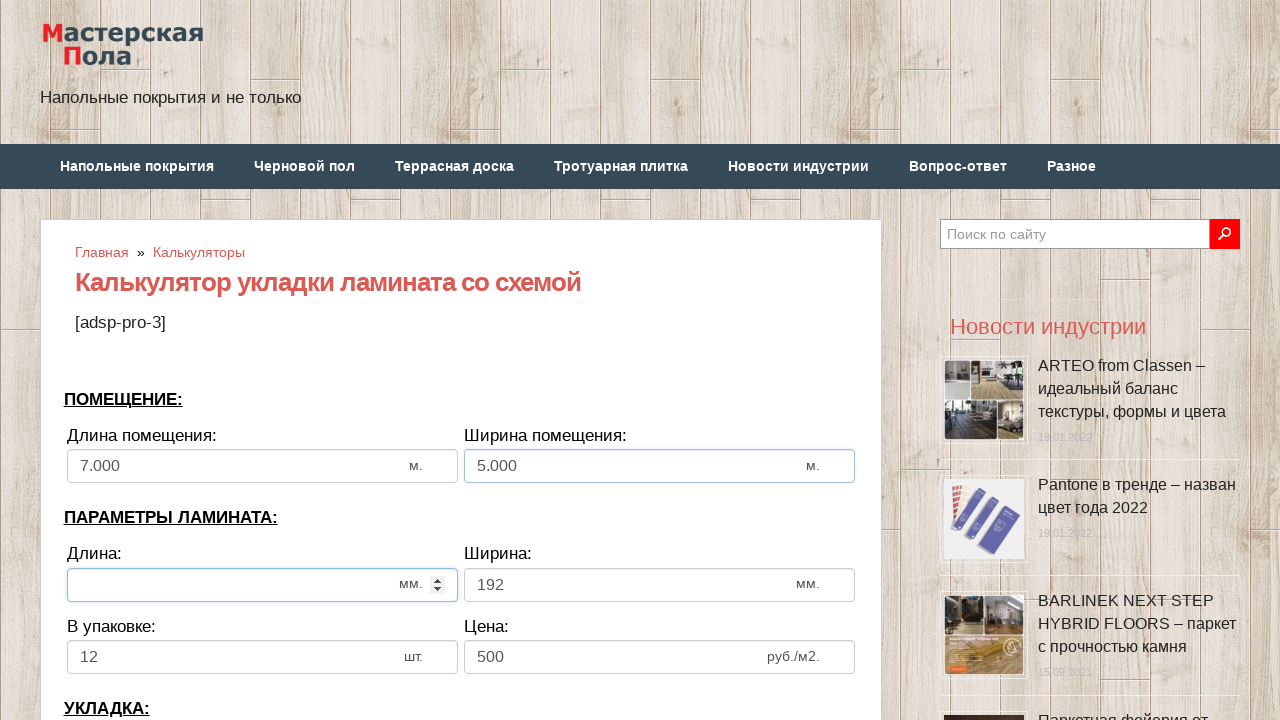

Filled laminate width with value 130 on input[name='calc_lamwidth']
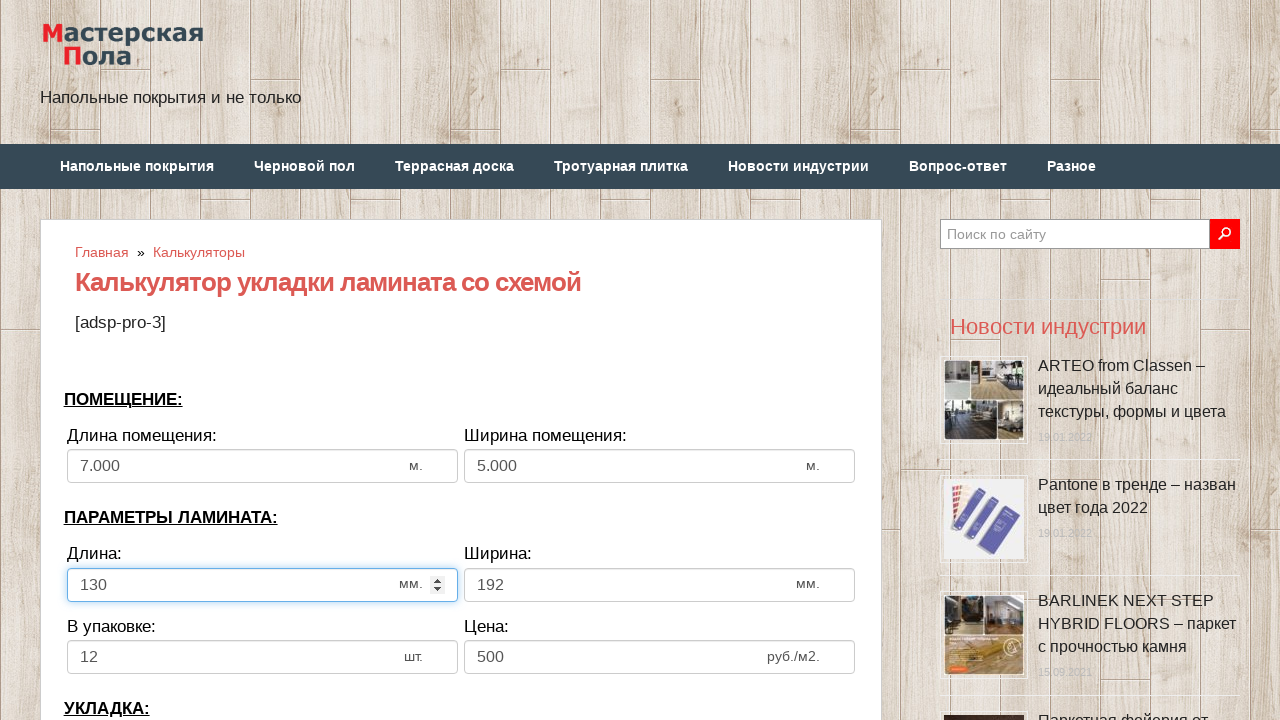

Cleared laminate height field on input[name='calc_lamheight']
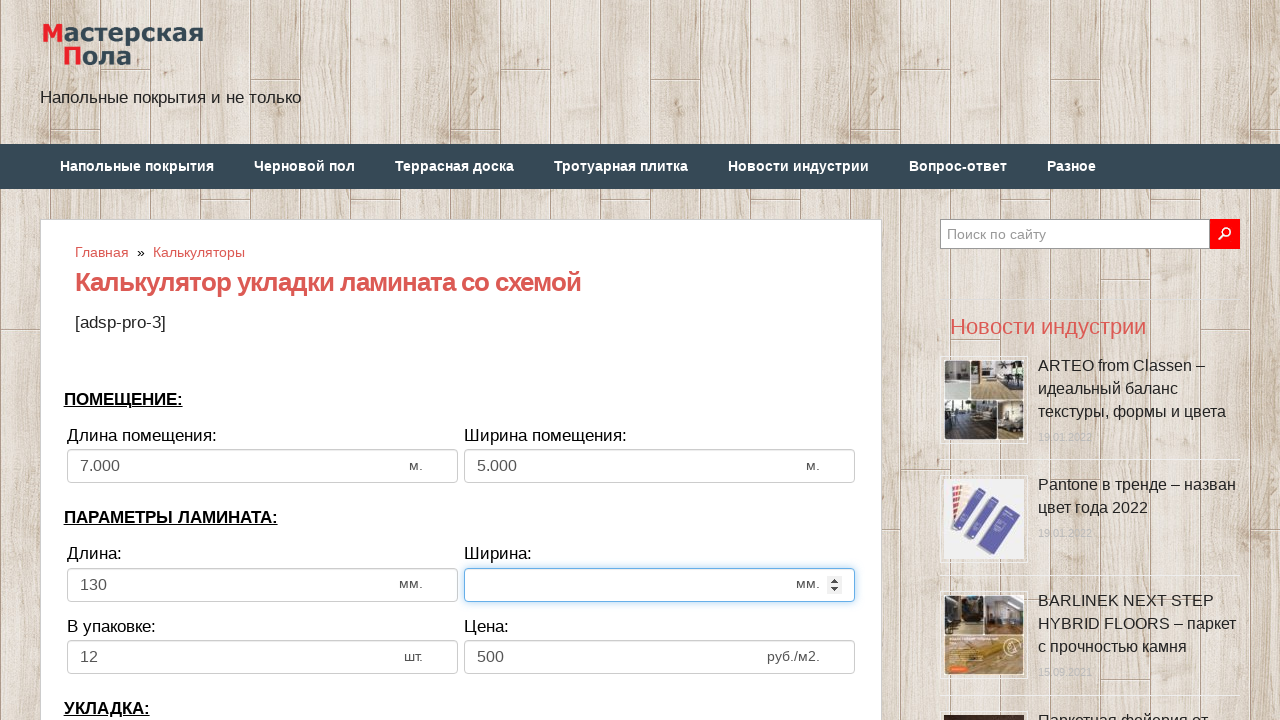

Filled laminate height with value 150 on input[name='calc_lamheight']
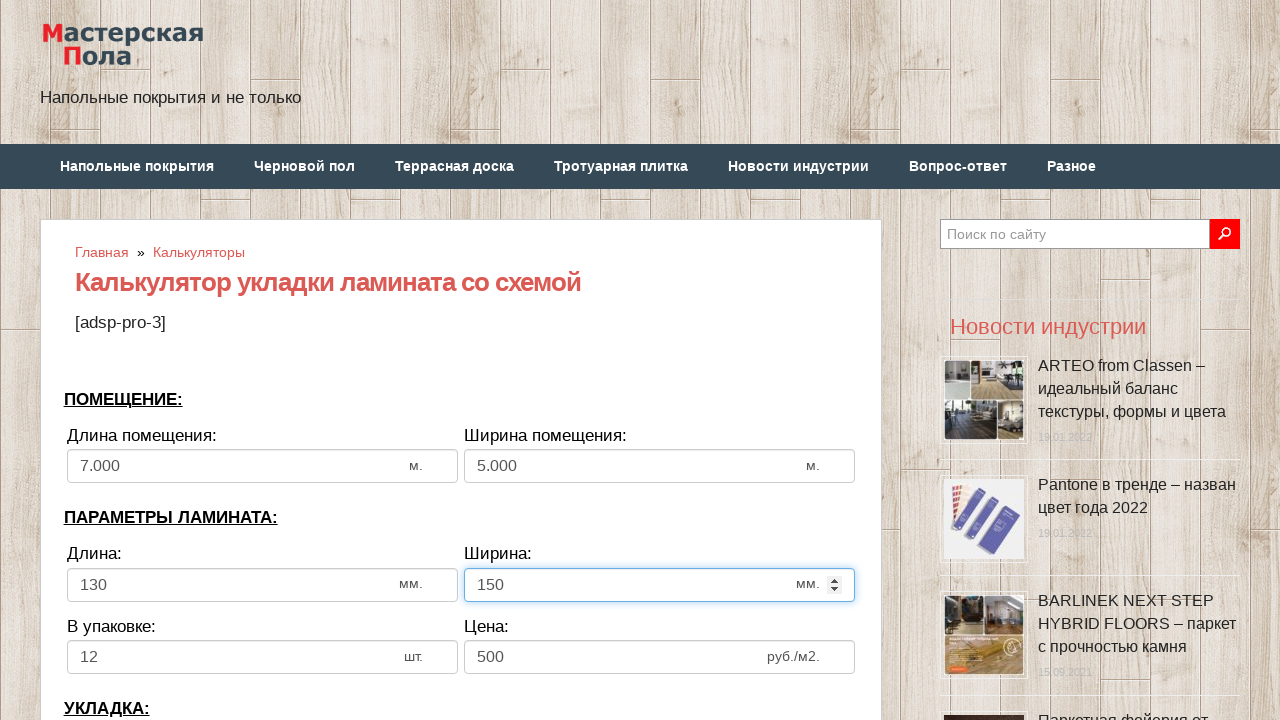

Cleared panels in pack field on input[name='calc_inpack']
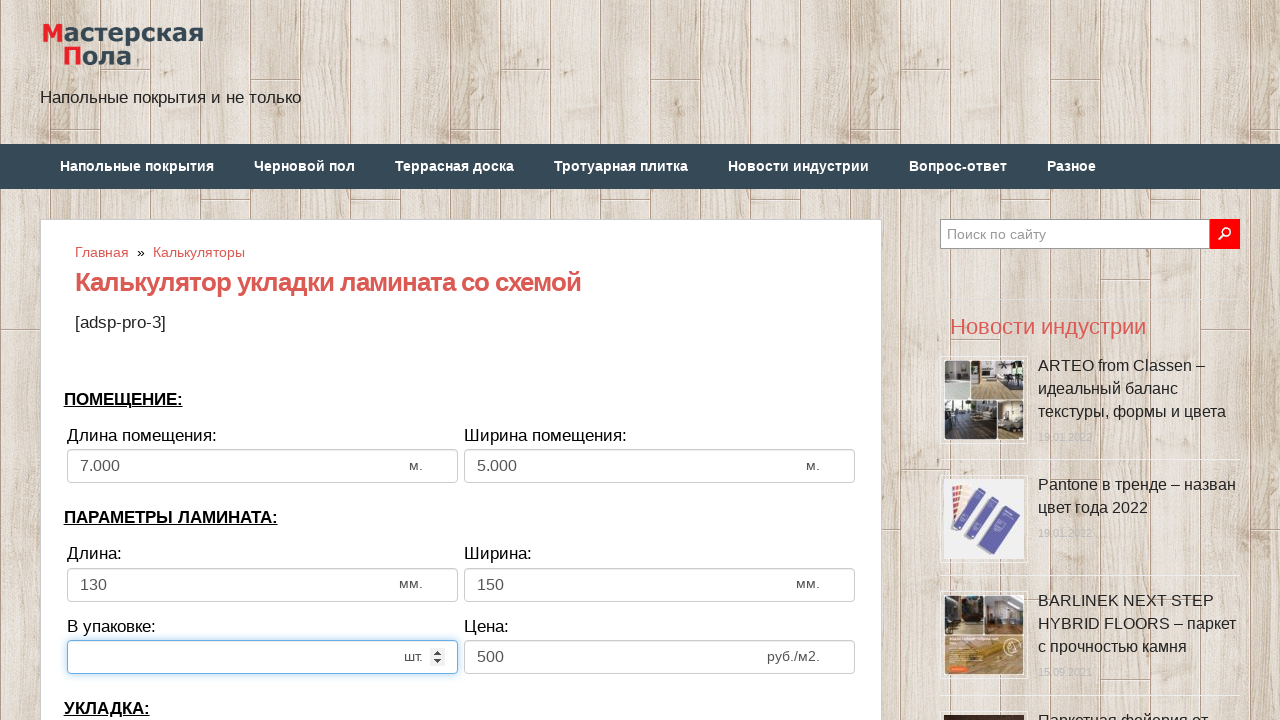

Filled panels in pack with value 5 on input[name='calc_inpack']
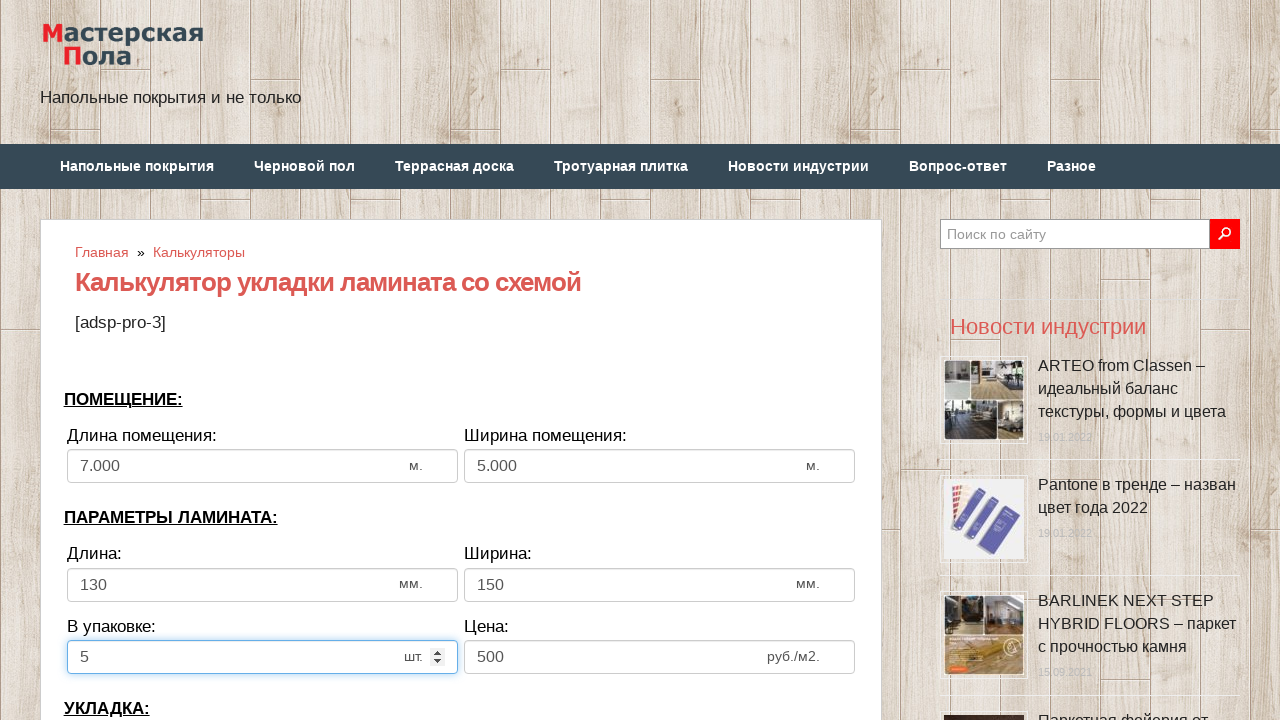

Cleared price field on input[name='calc_price']
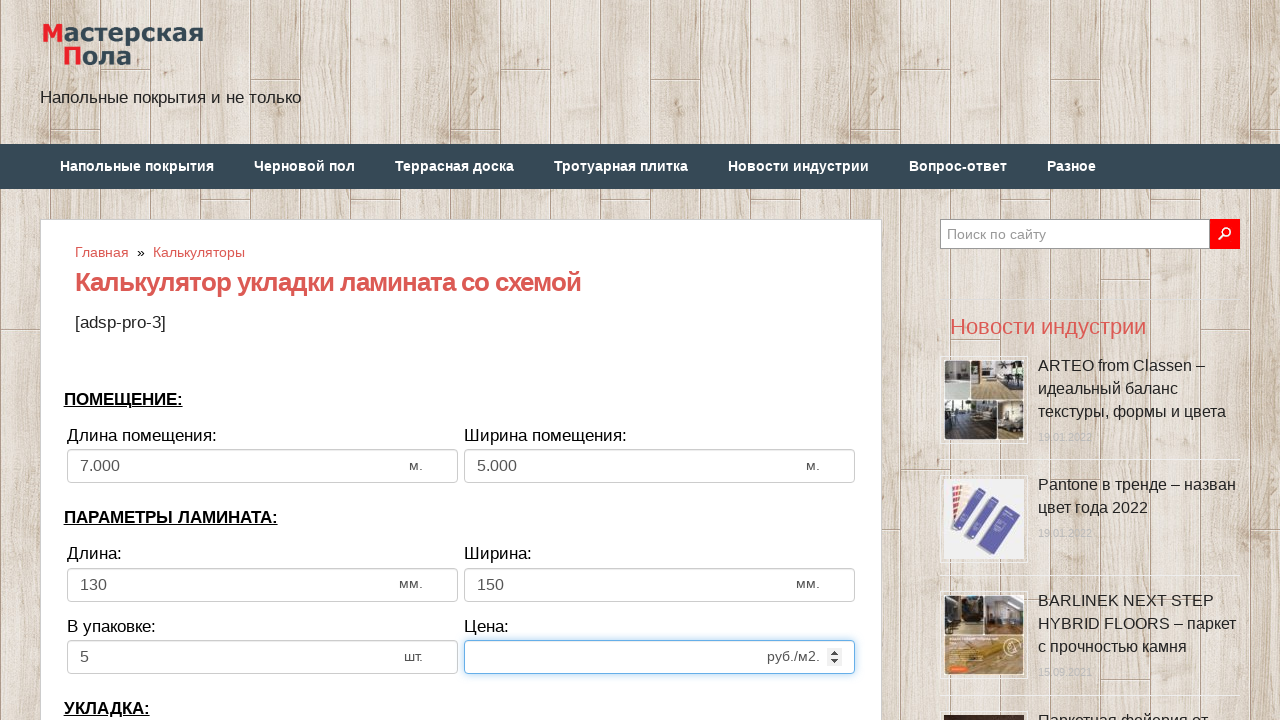

Filled price with value 200 on input[name='calc_price']
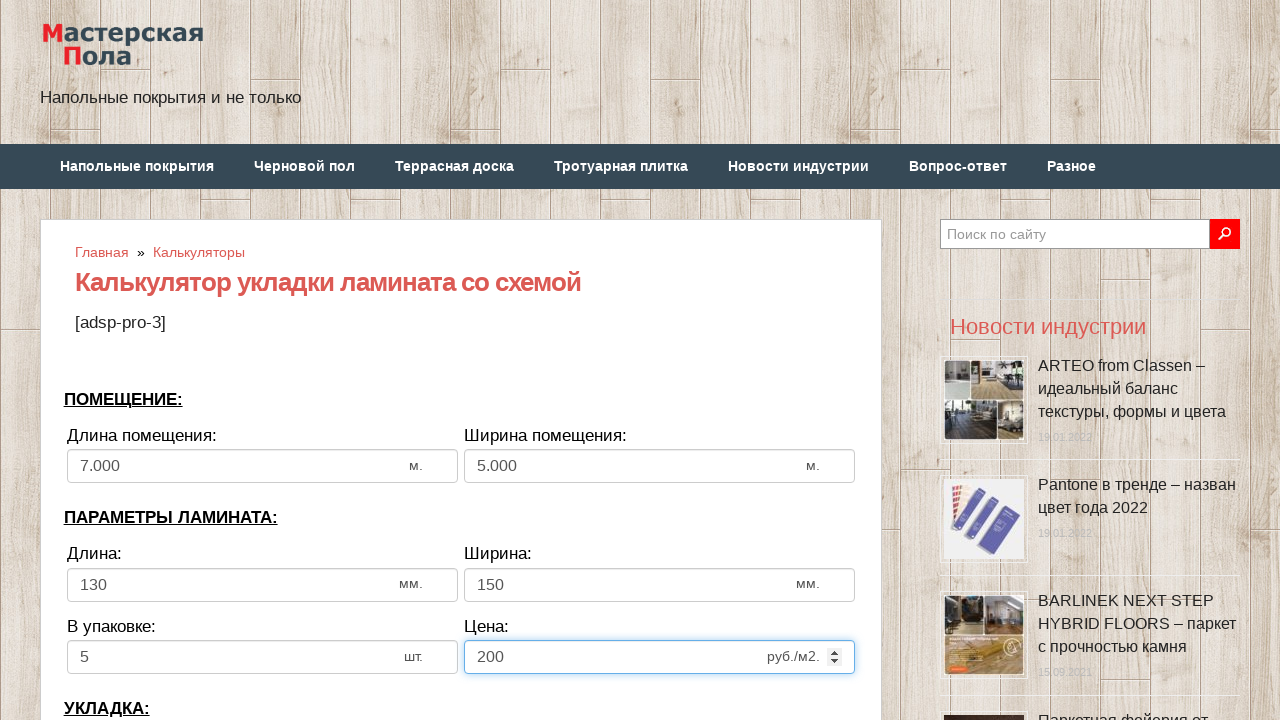

Cleared bias field on input[name='calc_bias']
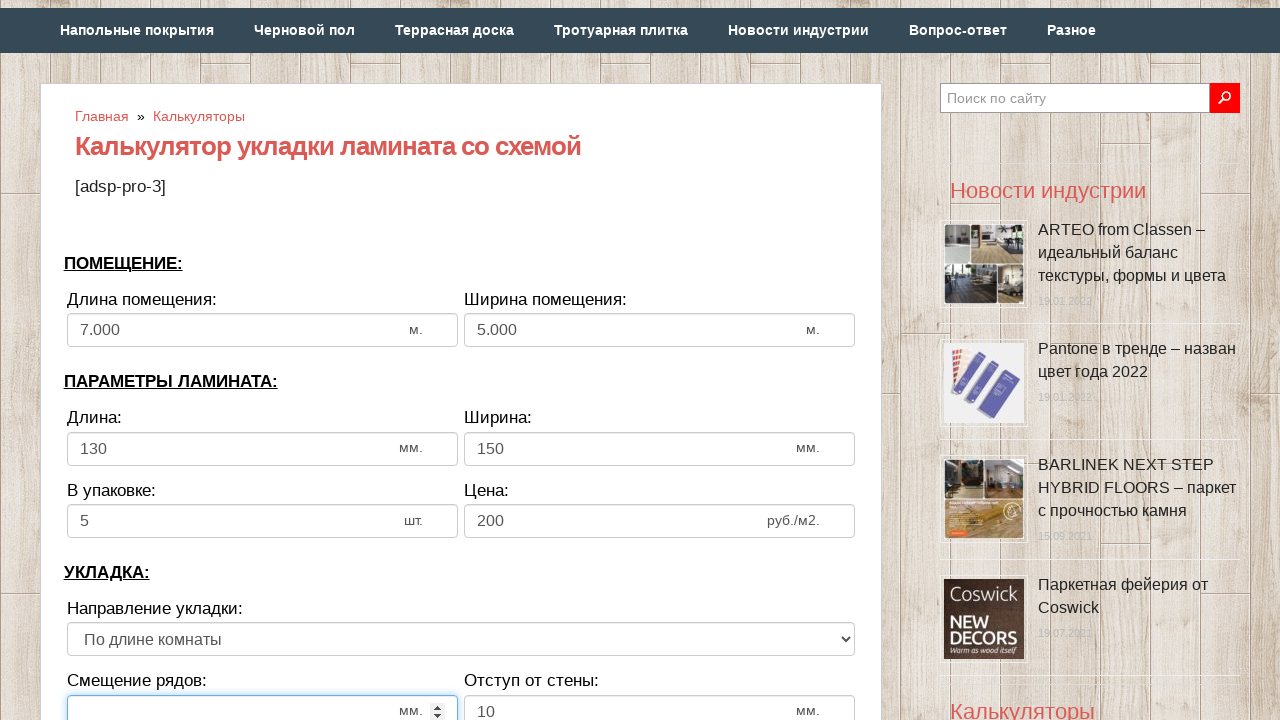

Filled bias with value 11 on input[name='calc_bias']
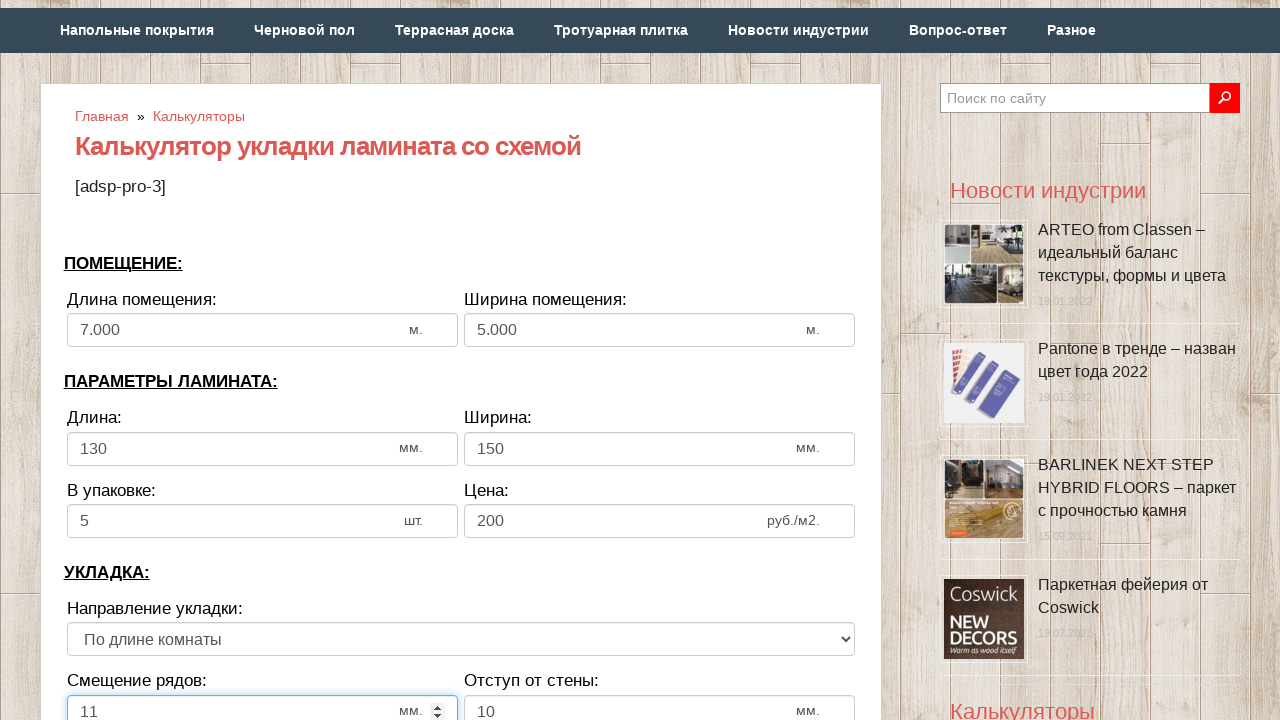

Cleared wall distance field on input[name='calc_walldist']
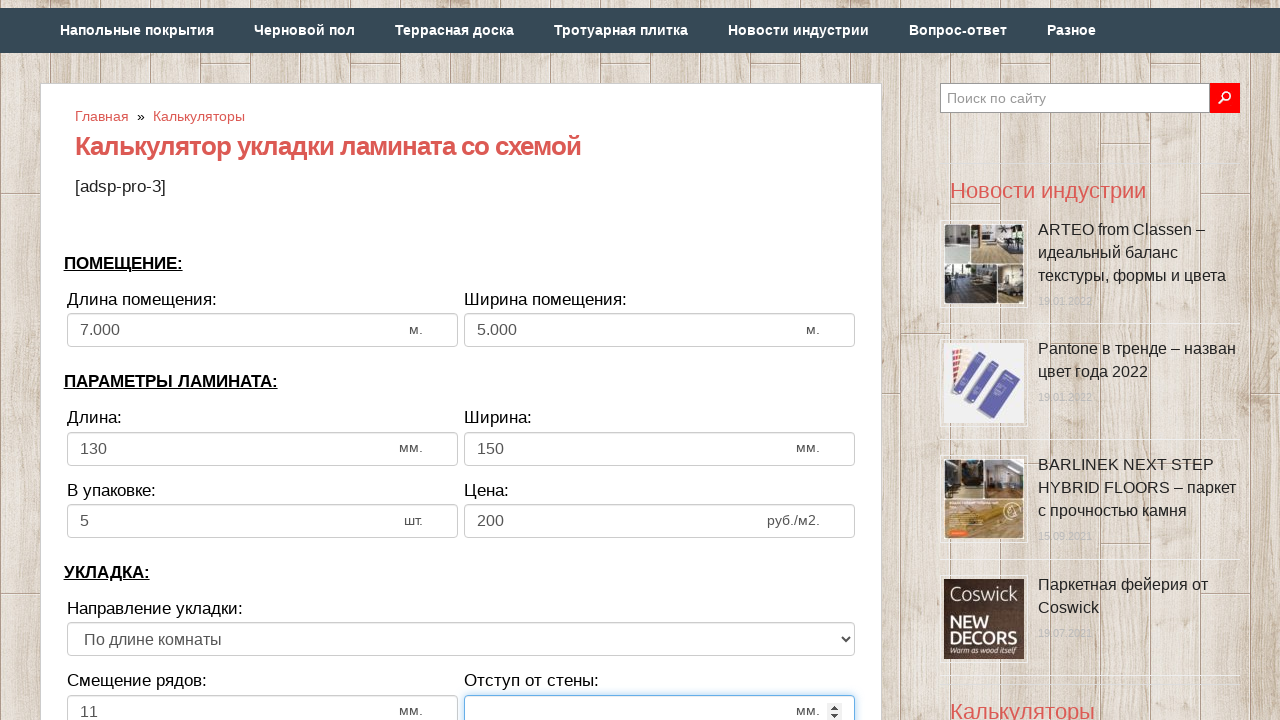

Filled wall distance with value 4 on input[name='calc_walldist']
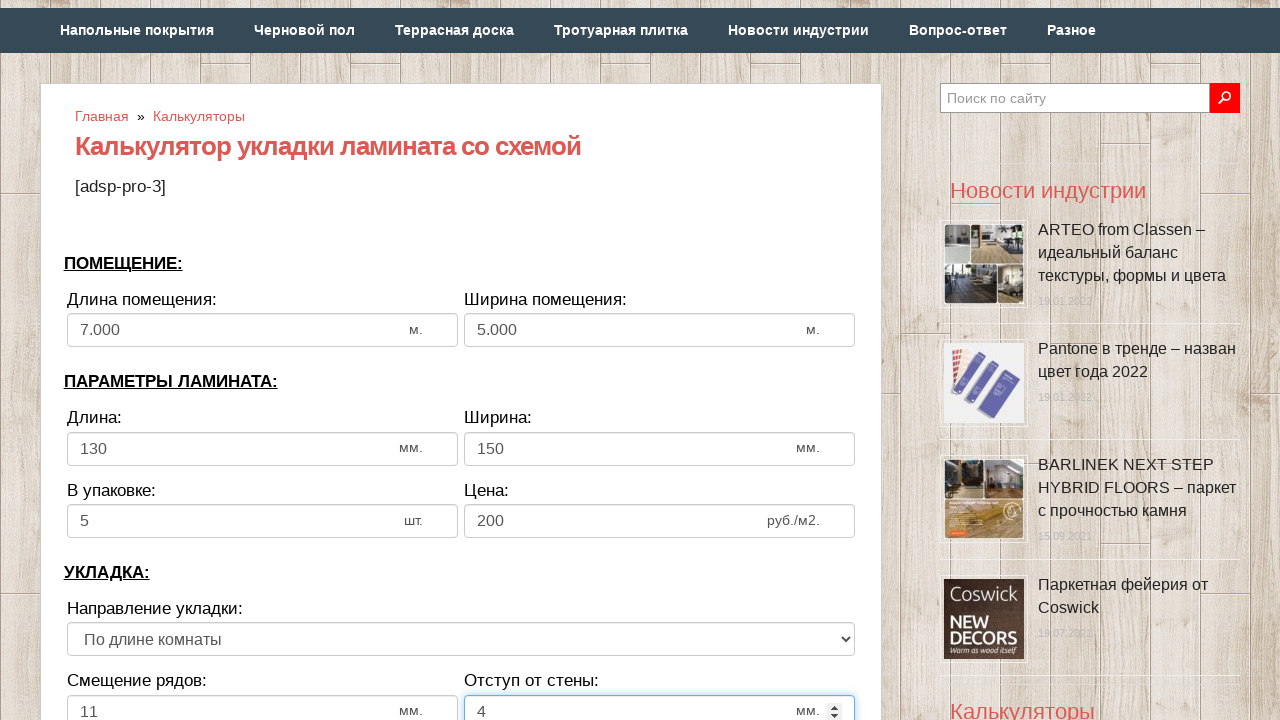

Clicked calculate button at (461, 361) on xpath=//*[@class='btn btn-secondary btn-lg tocalc']
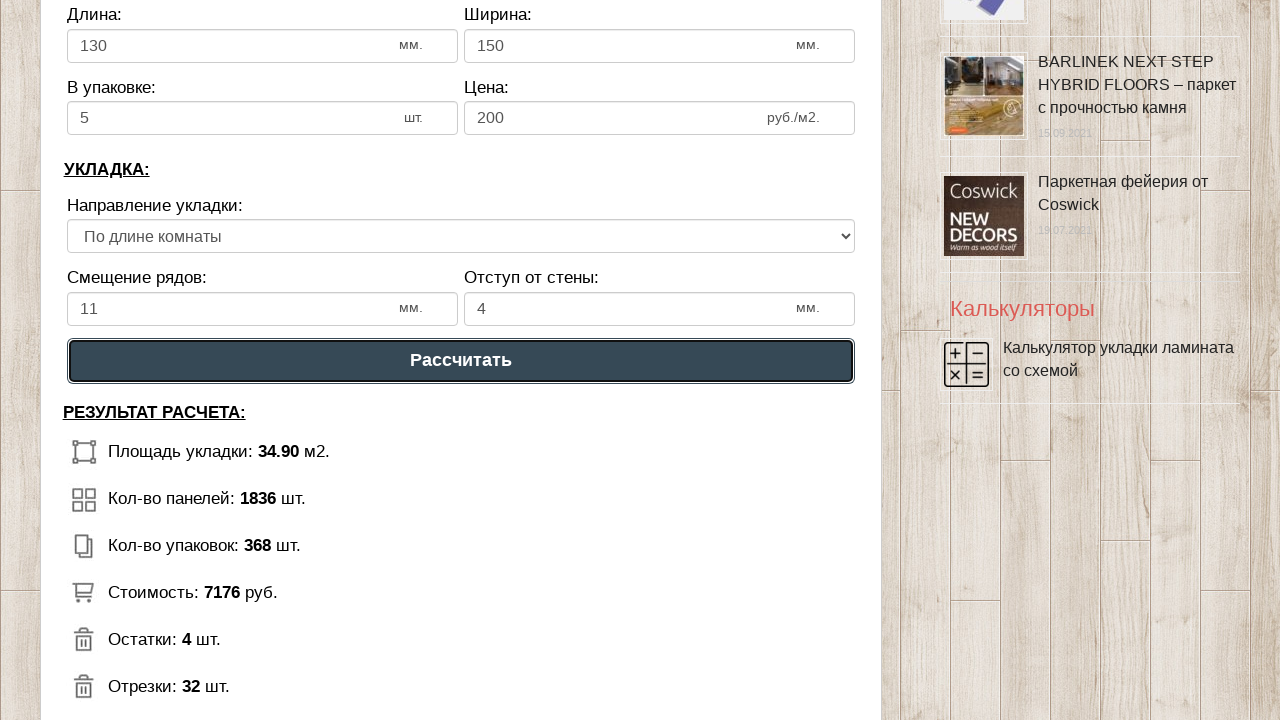

Results section loaded after calculation
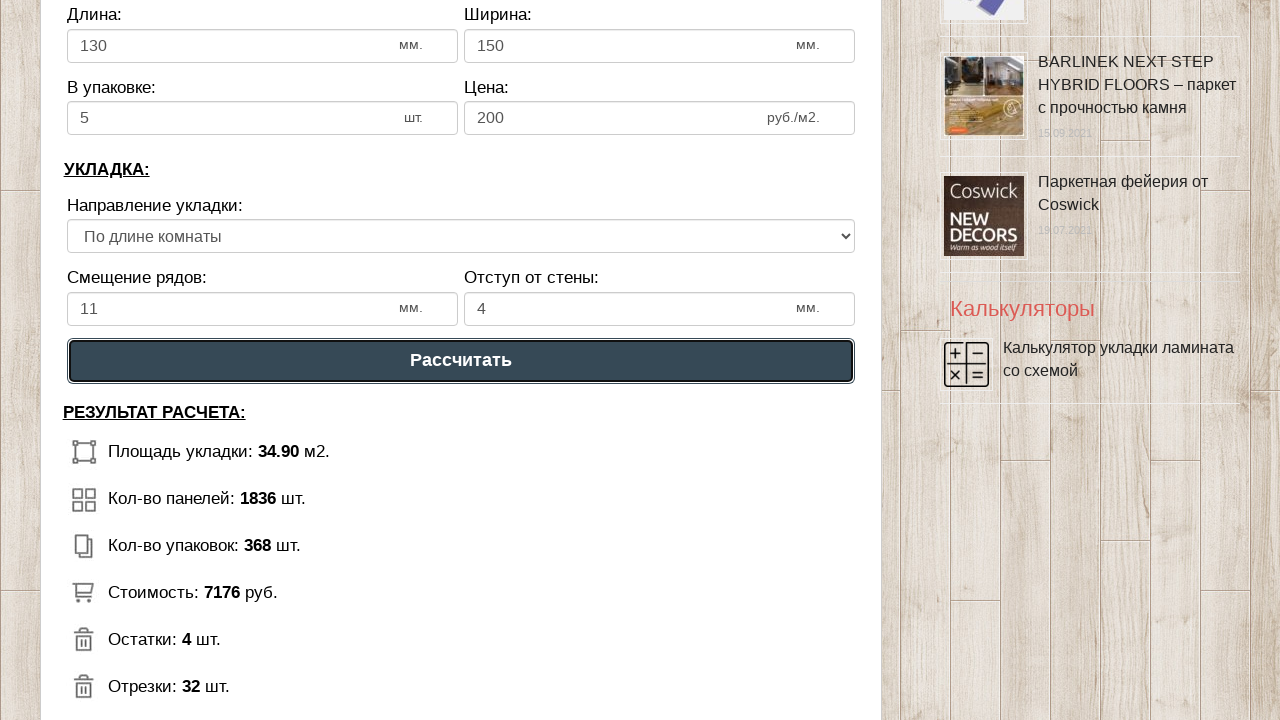

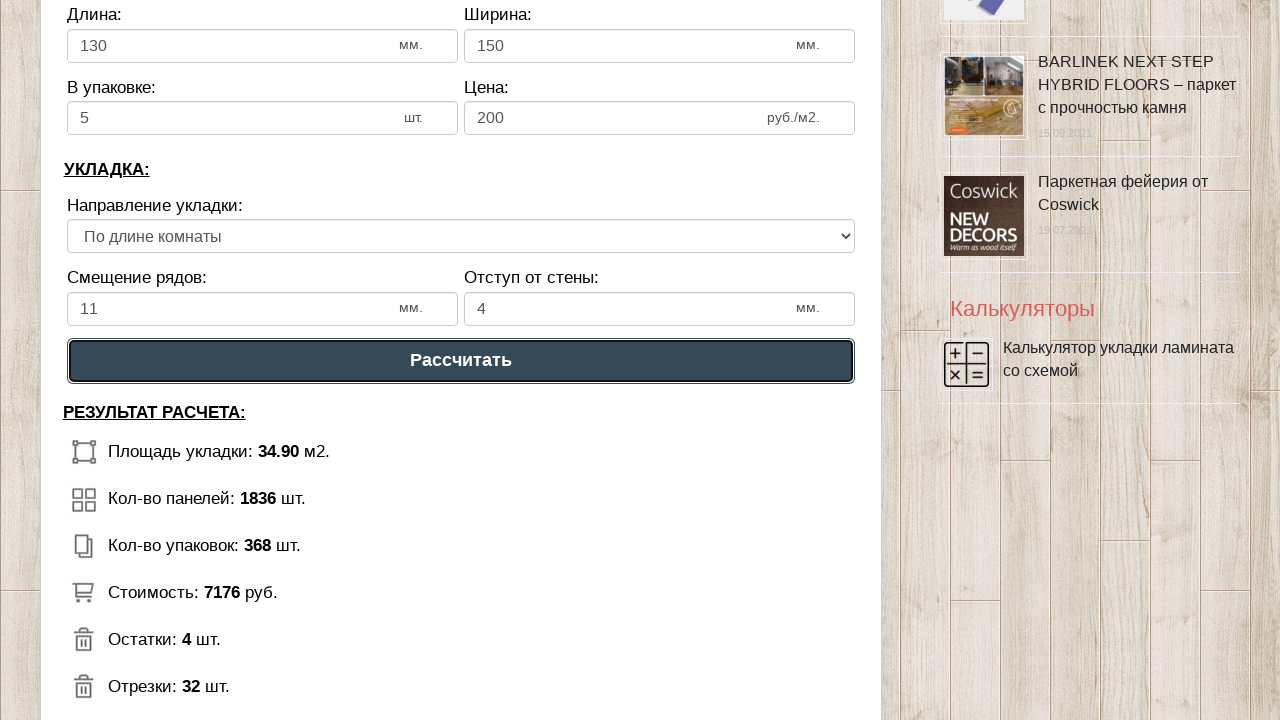